Tests mouse hover functionality by hovering over a button to reveal hidden menu options, clicking the "Top" option, then hovering again and clicking the "Reload" option.

Starting URL: https://www.letskodeit.com/practice

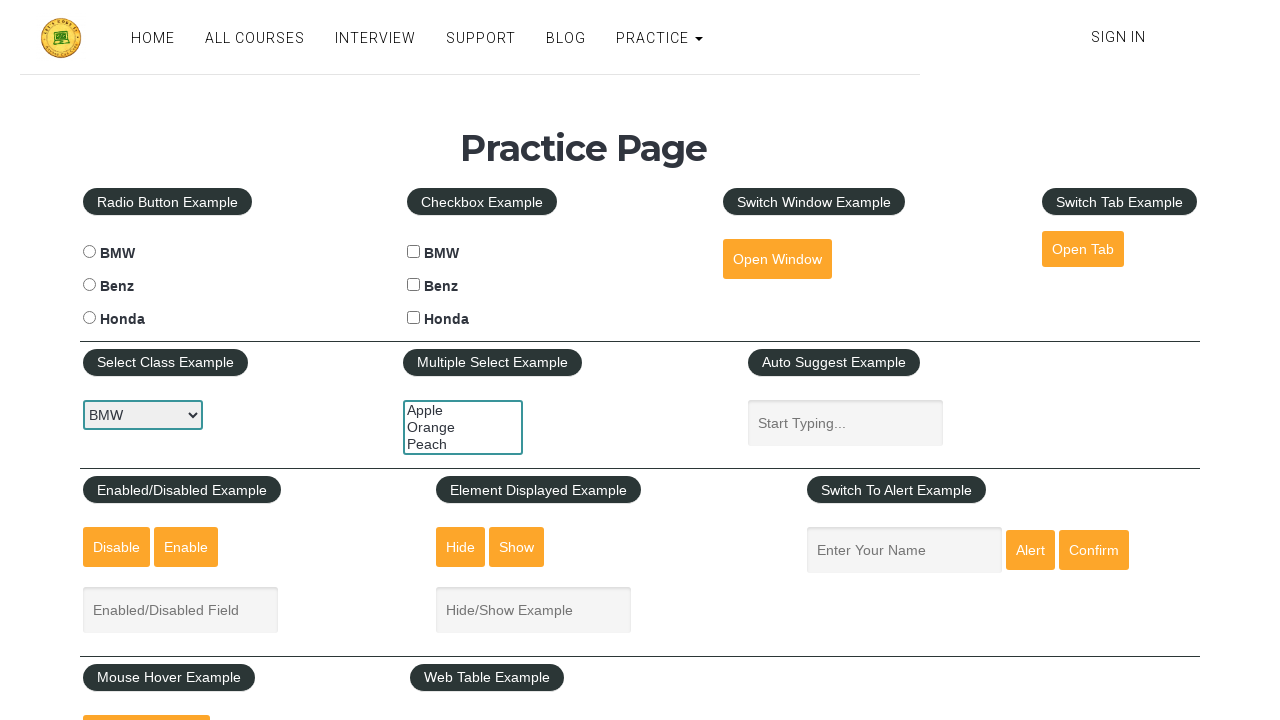

Located the Mouse Hover button
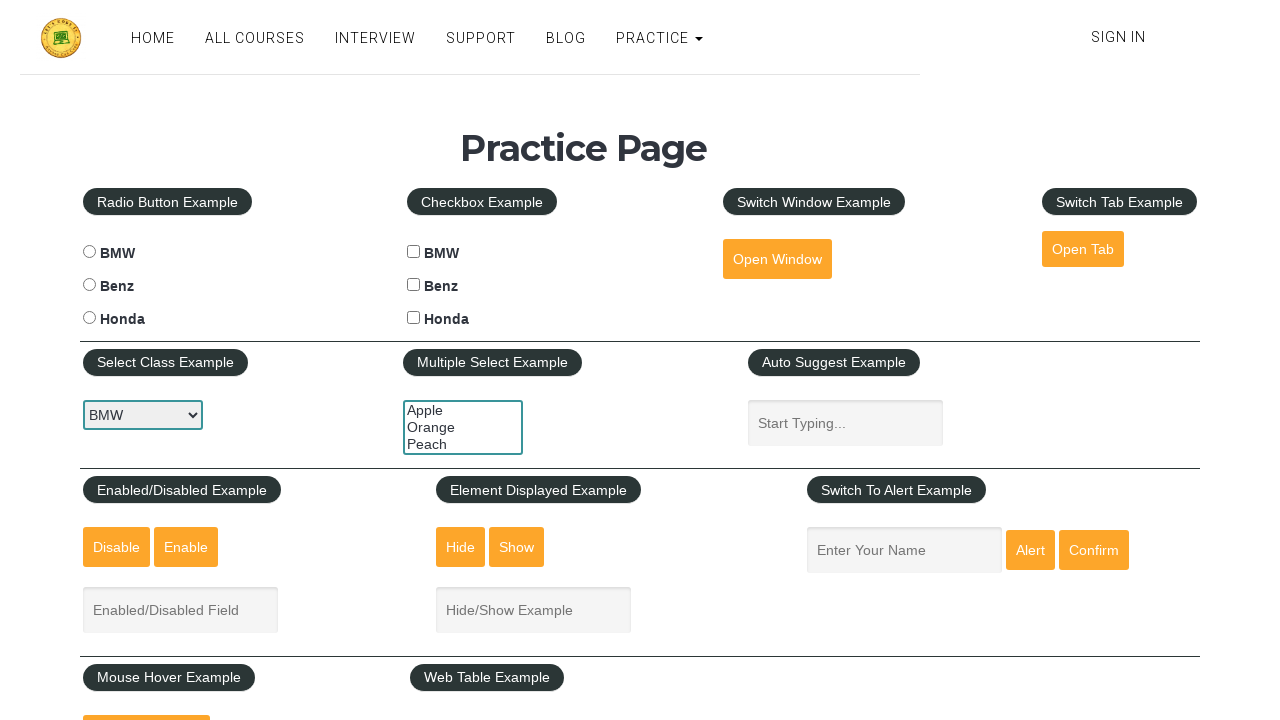

Hovered over the Mouse Hover button to reveal hidden menu options at (146, 693) on xpath=//button[@id='mousehover']
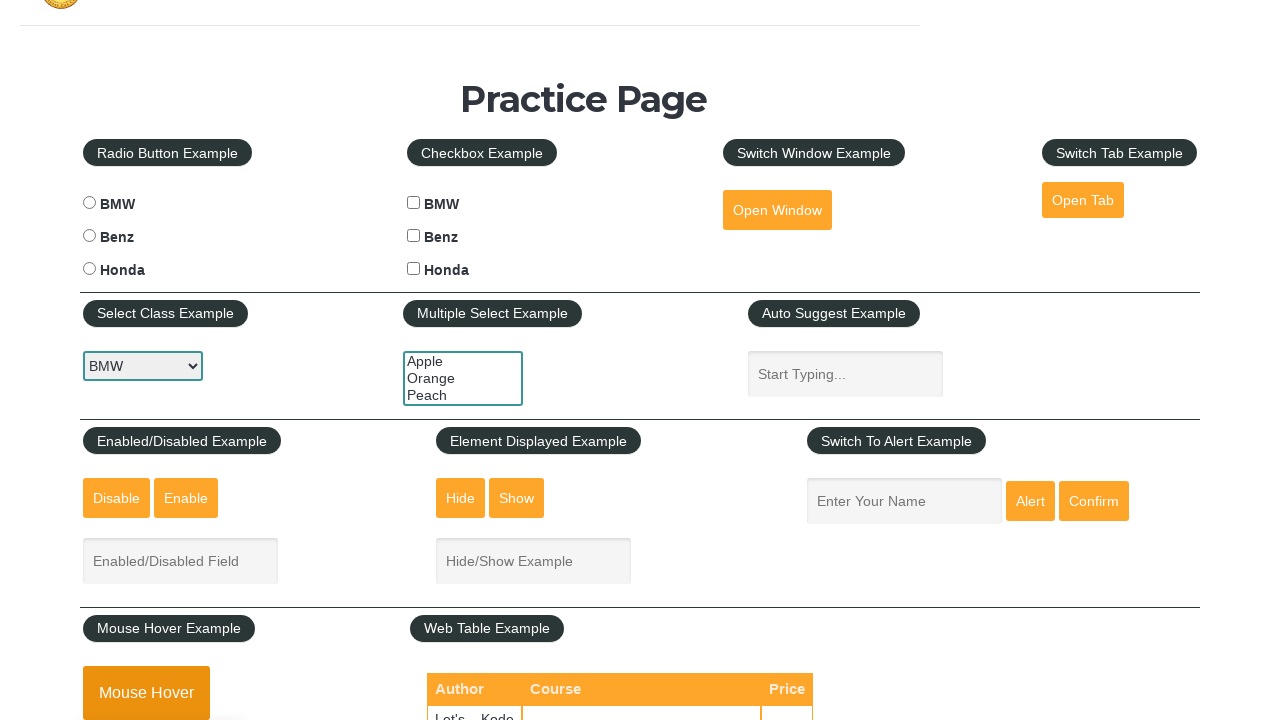

Waited for the 'Top' menu option to become visible
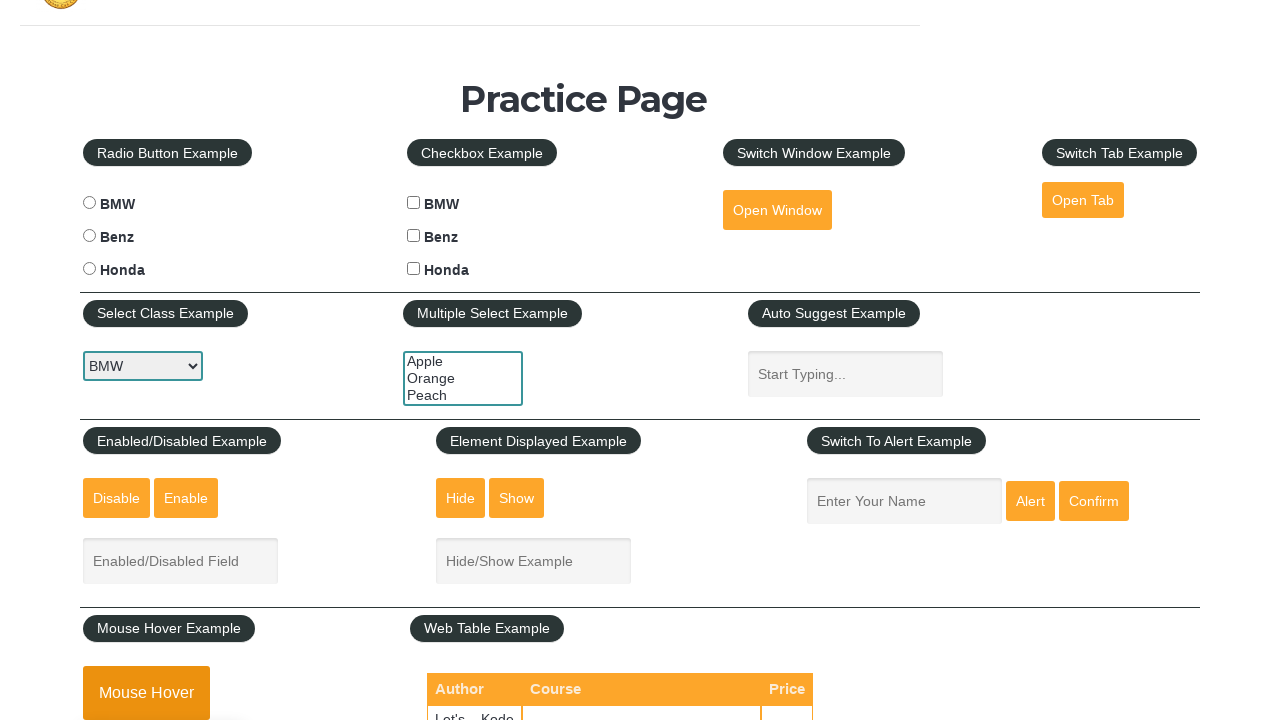

Clicked the 'Top' menu option at (163, 360) on xpath=//a[normalize-space()='Top']
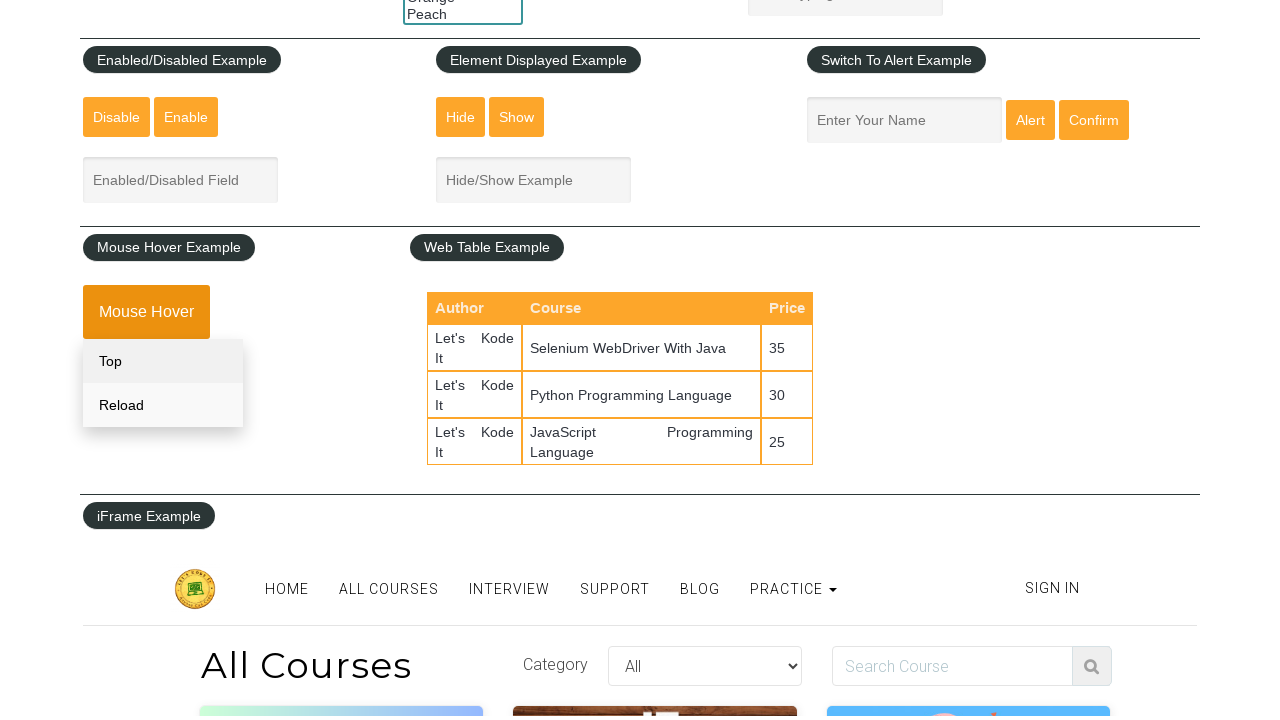

Hovered over the Mouse Hover button again to reveal menu options at (146, 693) on xpath=//button[@id='mousehover']
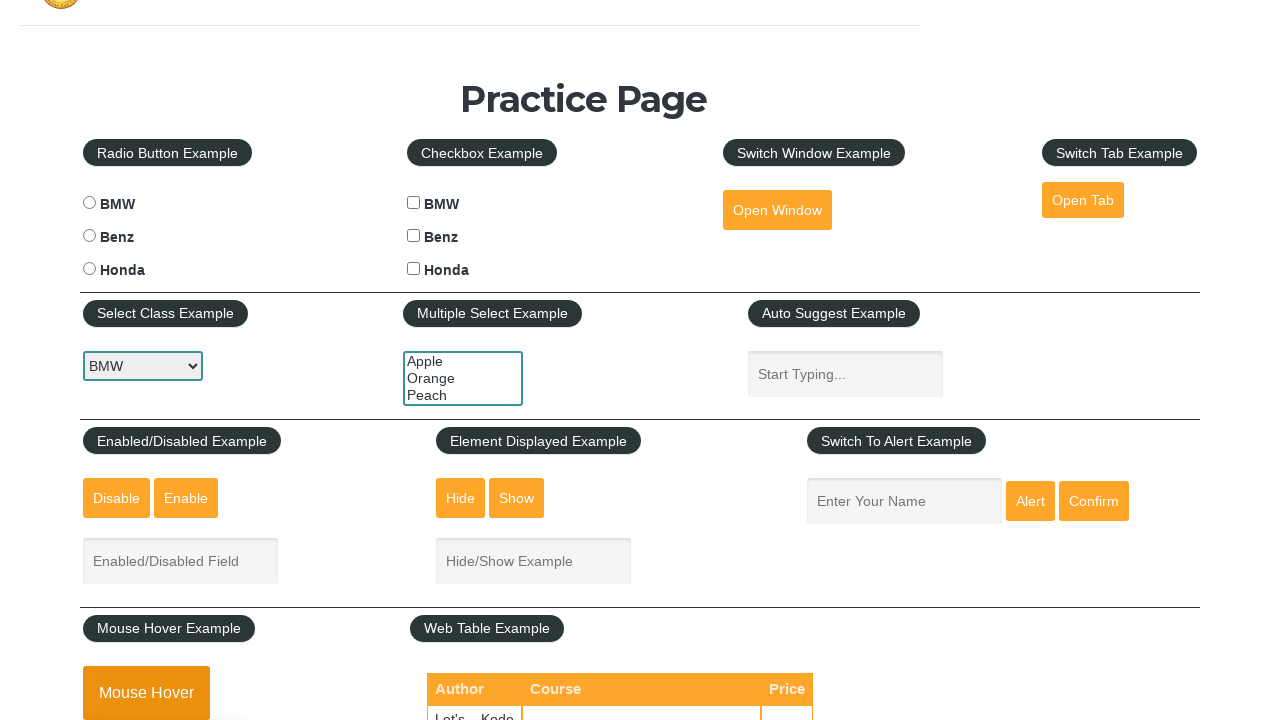

Waited for the 'Reload' menu option to become visible
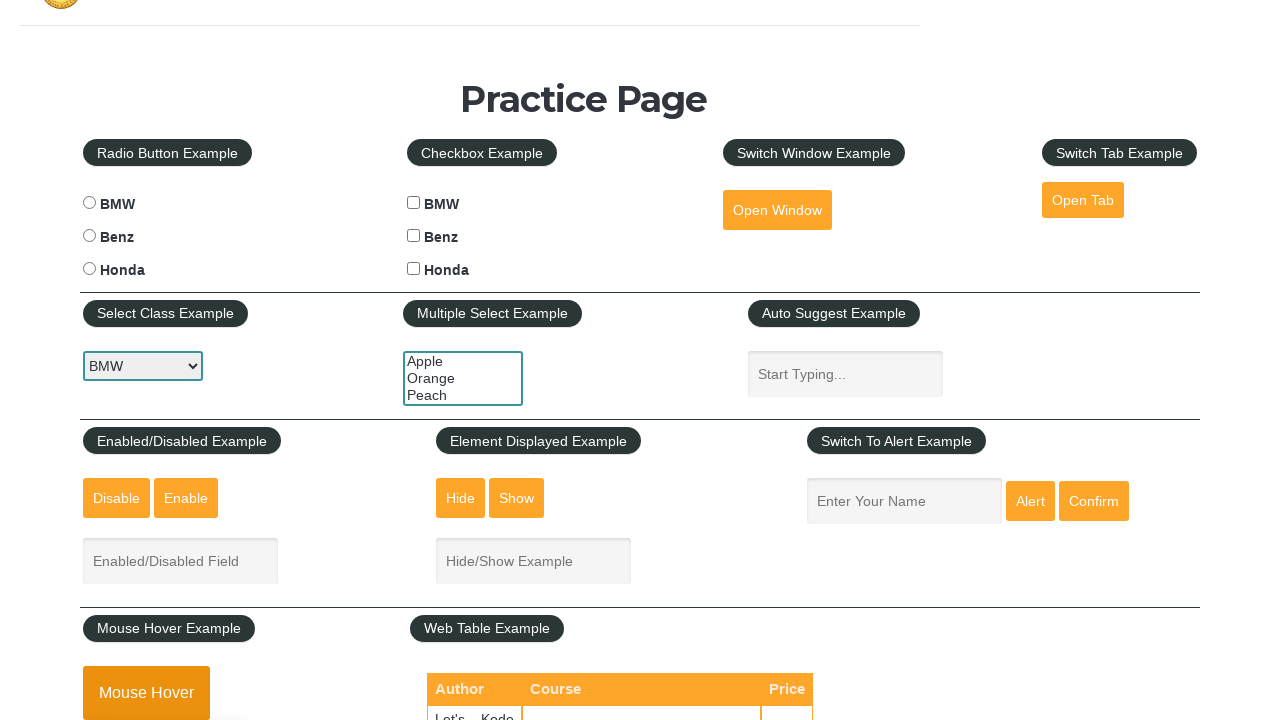

Clicked the 'Reload' menu option at (163, 360) on xpath=//a[normalize-space()='Reload']
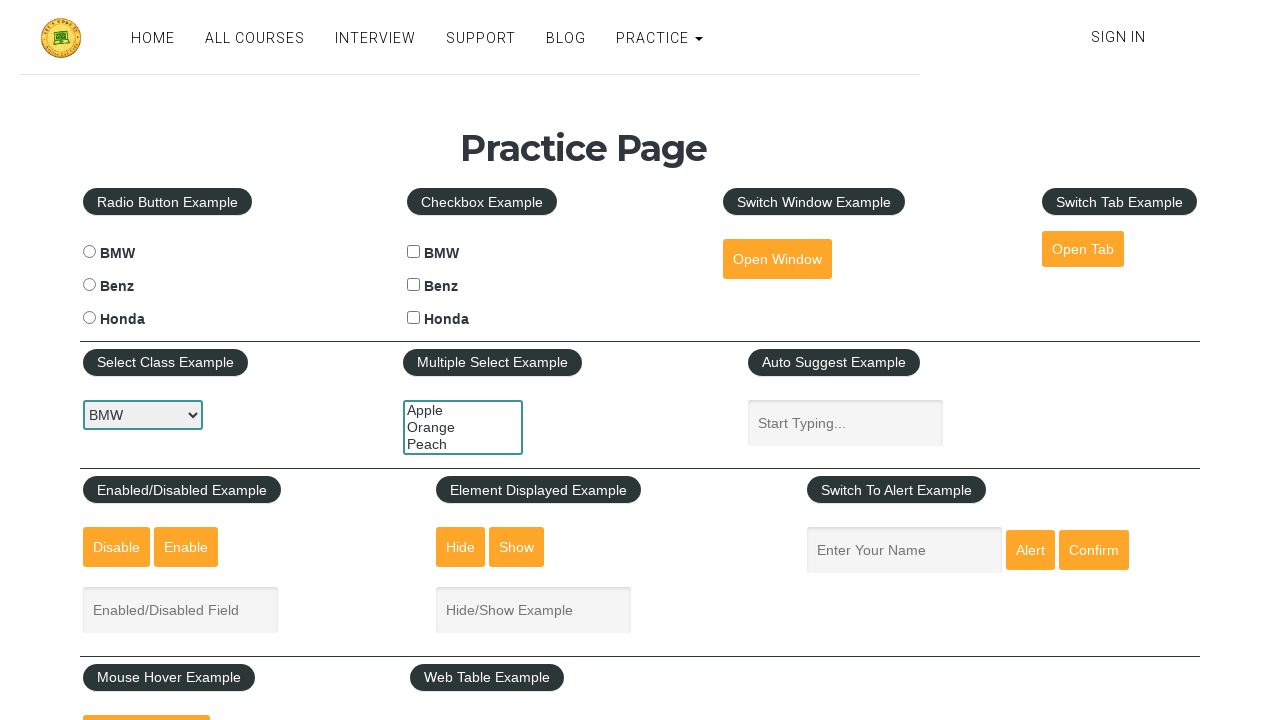

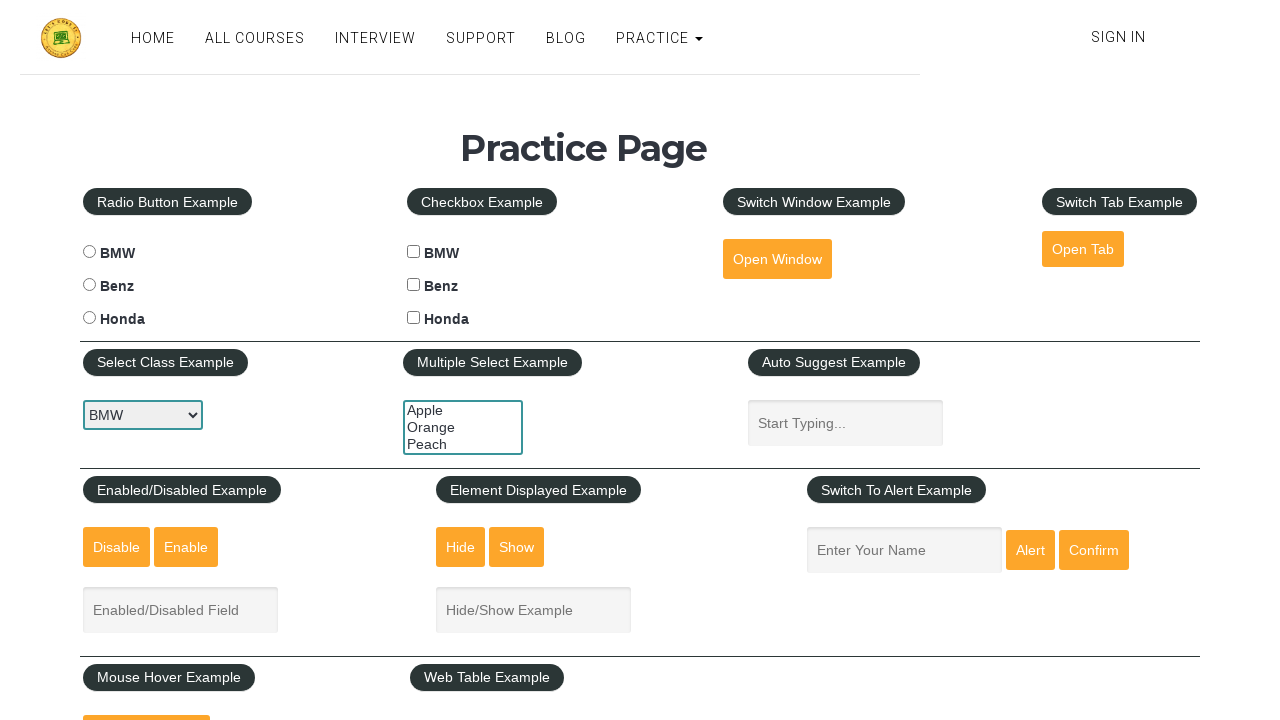